Tests that Google Translate character counter correctly displays the number of characters entered

Starting URL: https://translate.google.com.ar/?hl=es&sl=es&tl=en&op=translate

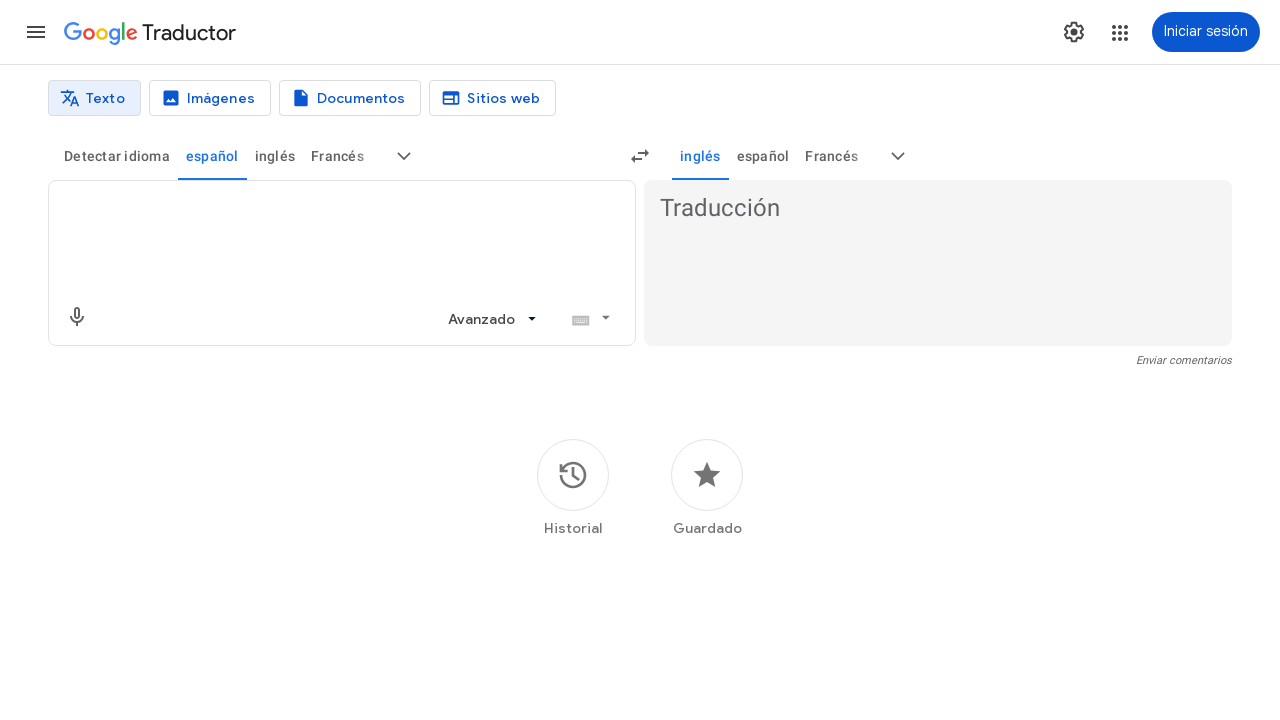

Filled textarea with 48 character test string on textarea[jsname="BJE2fc"]
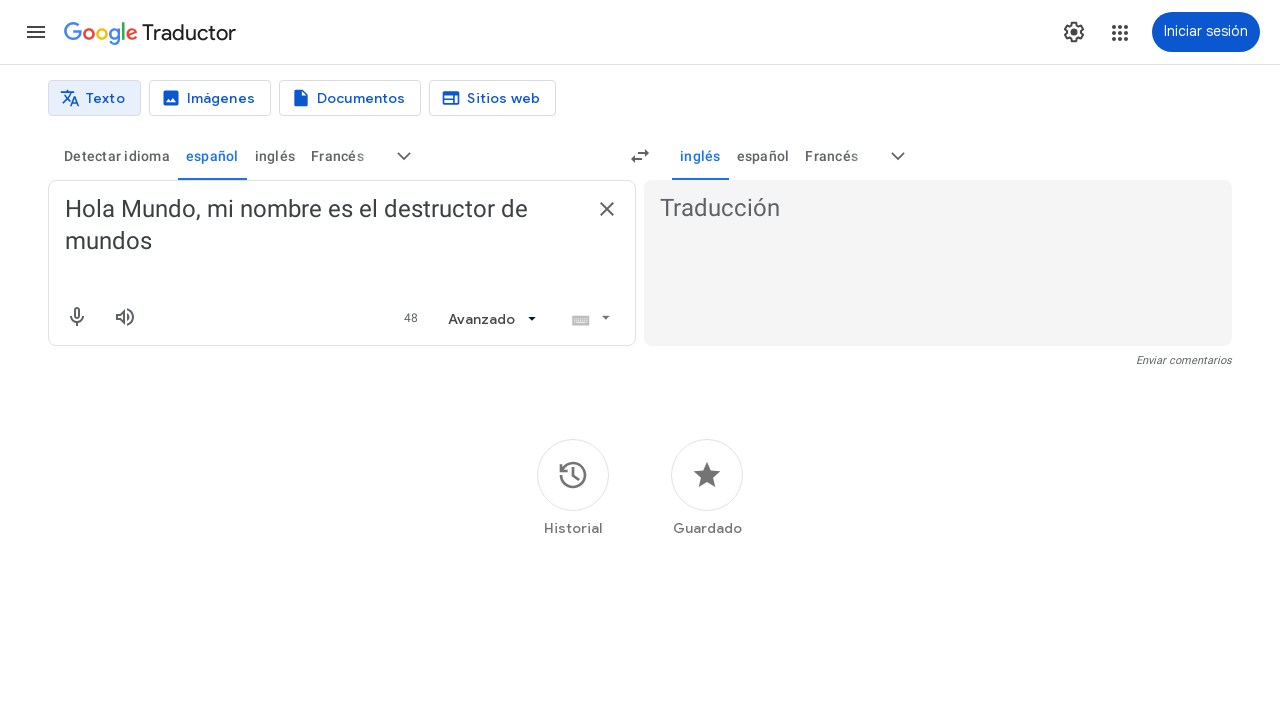

Character counter element loaded
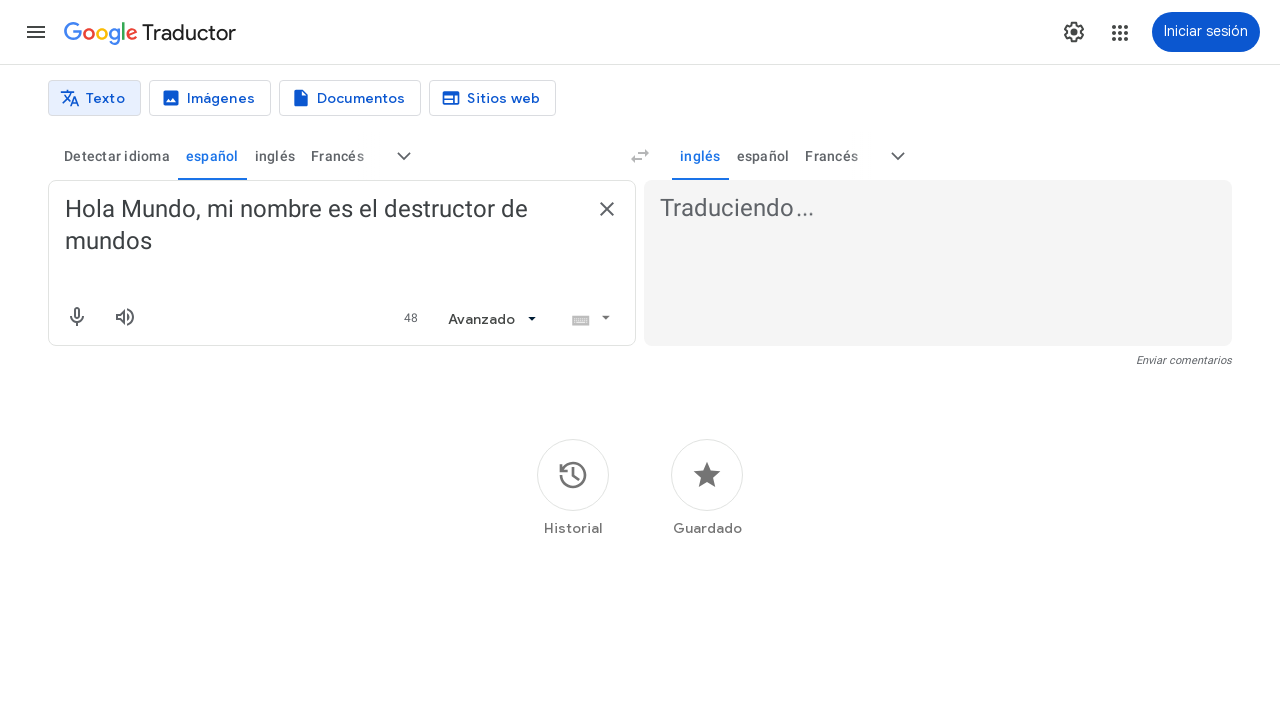

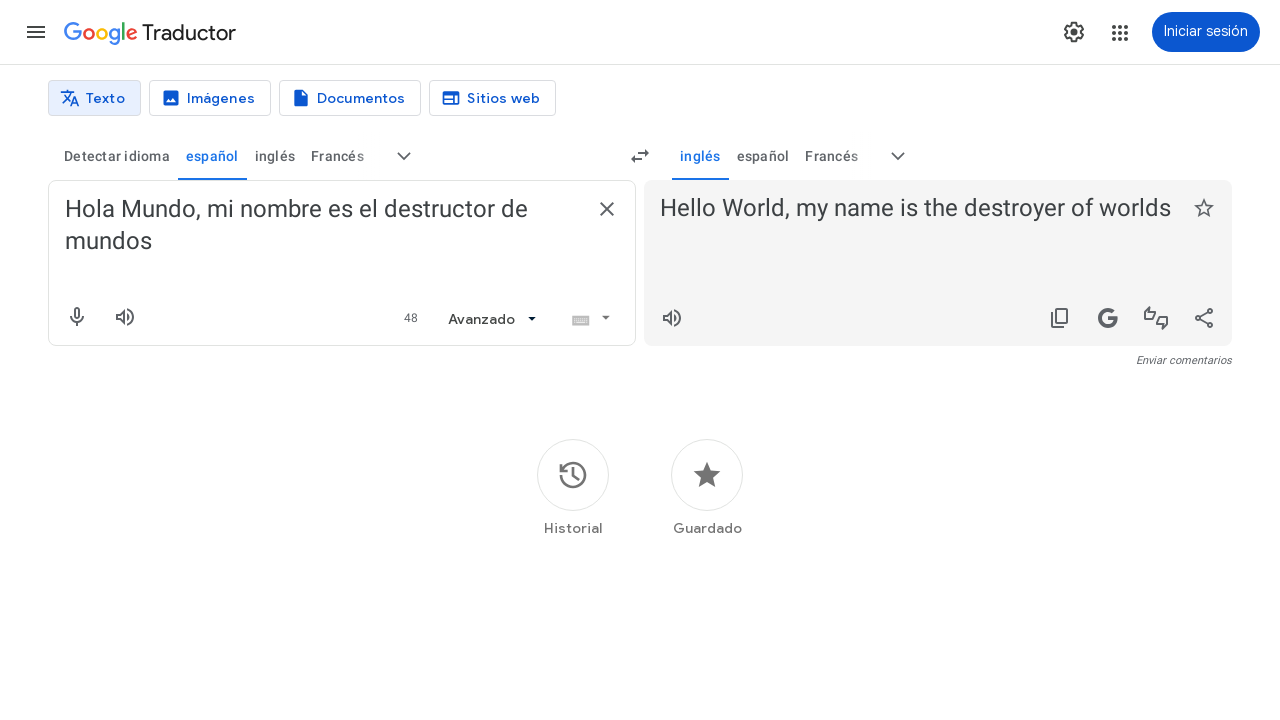